Tests the filter functionality on a product table by searching for "Rice" and verifying filtered results match the search, then retrieves the price of the filtered item

Starting URL: https://rahulshettyacademy.com/seleniumPractise/#/offers

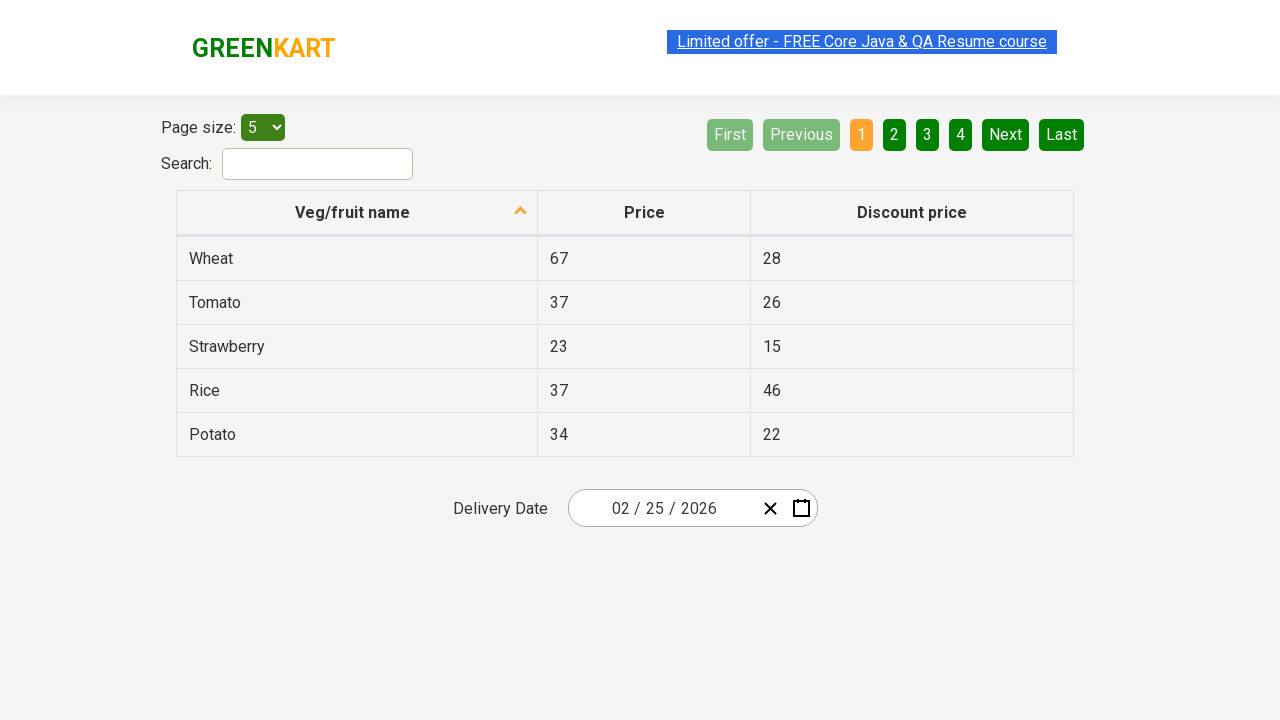

Filled search field with 'Rice' on #search-field
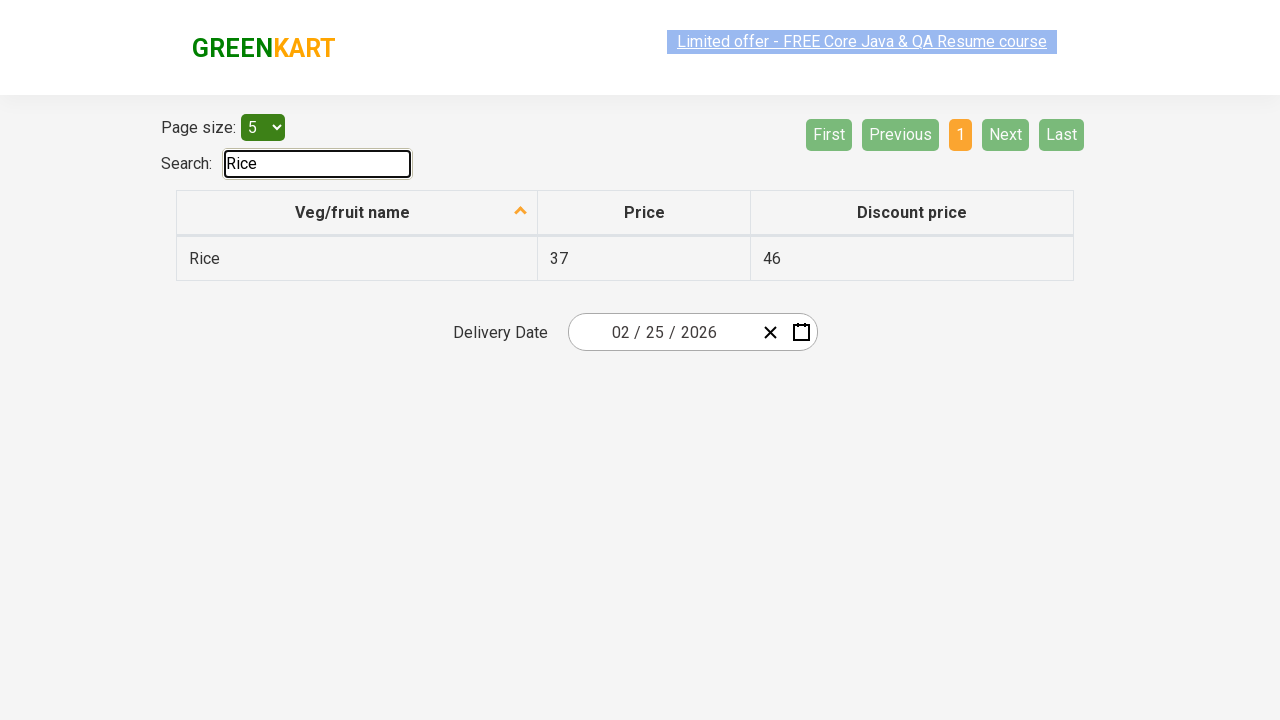

Retrieved all items from the first column of the product table
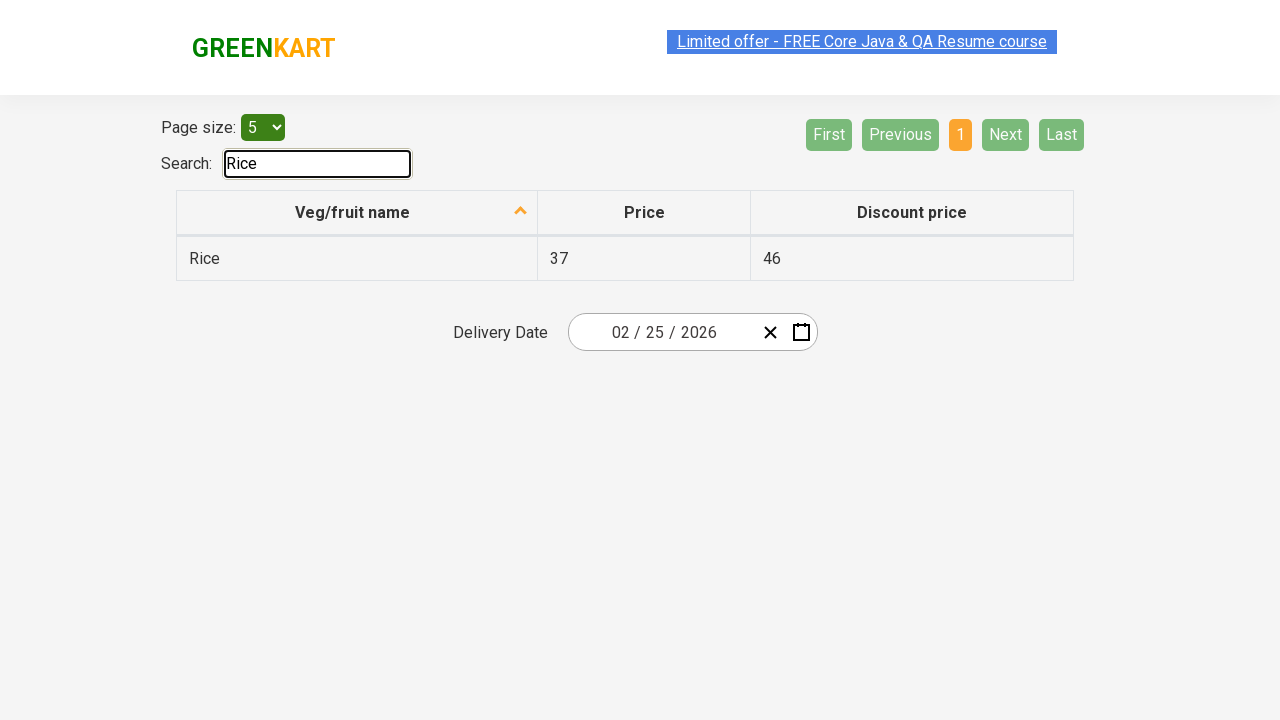

Counted filtered items containing 'Rice': 1 items found
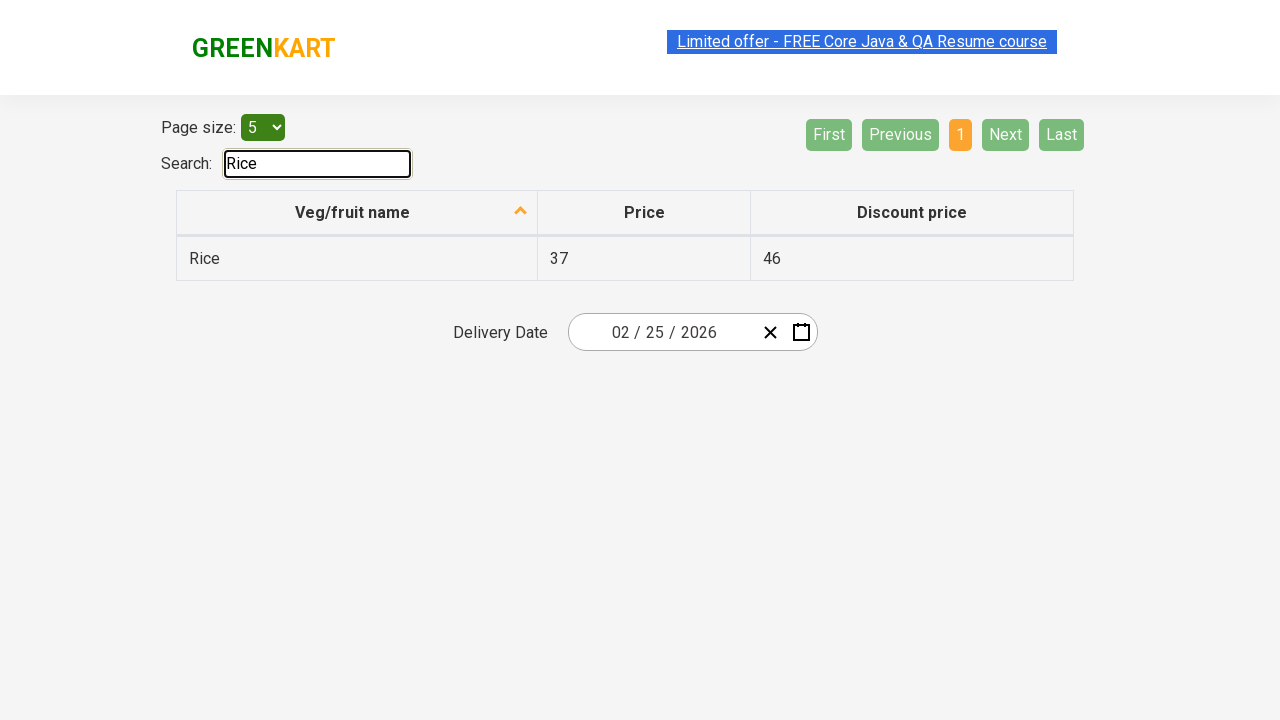

Verified that all displayed items match the filter criteria
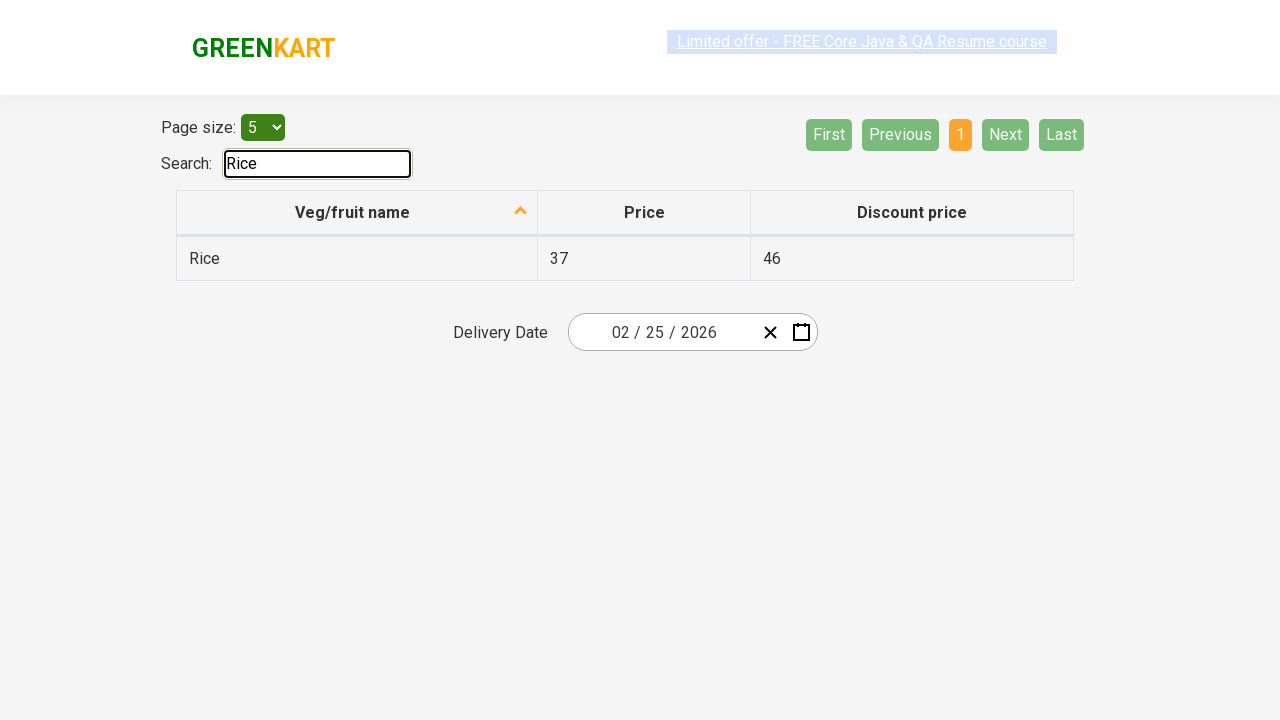

Retrieved rows to search for Rice product
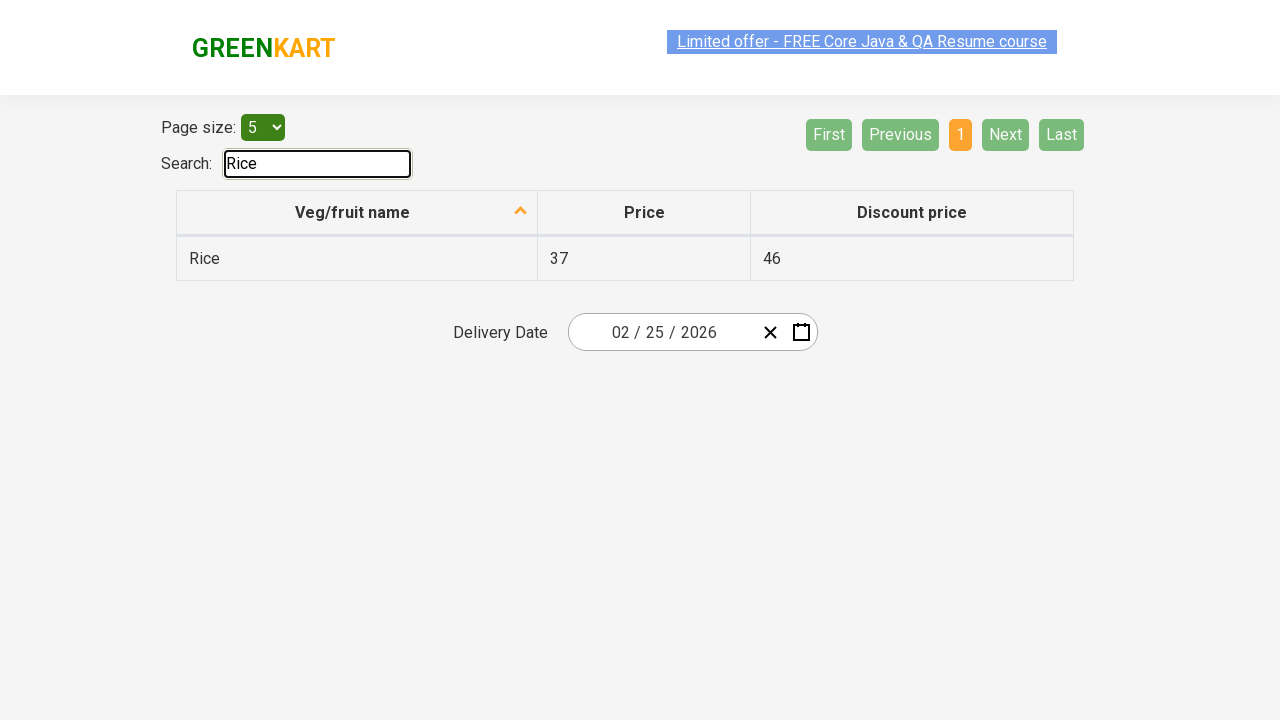

Found Rice product and retrieved its price: 37
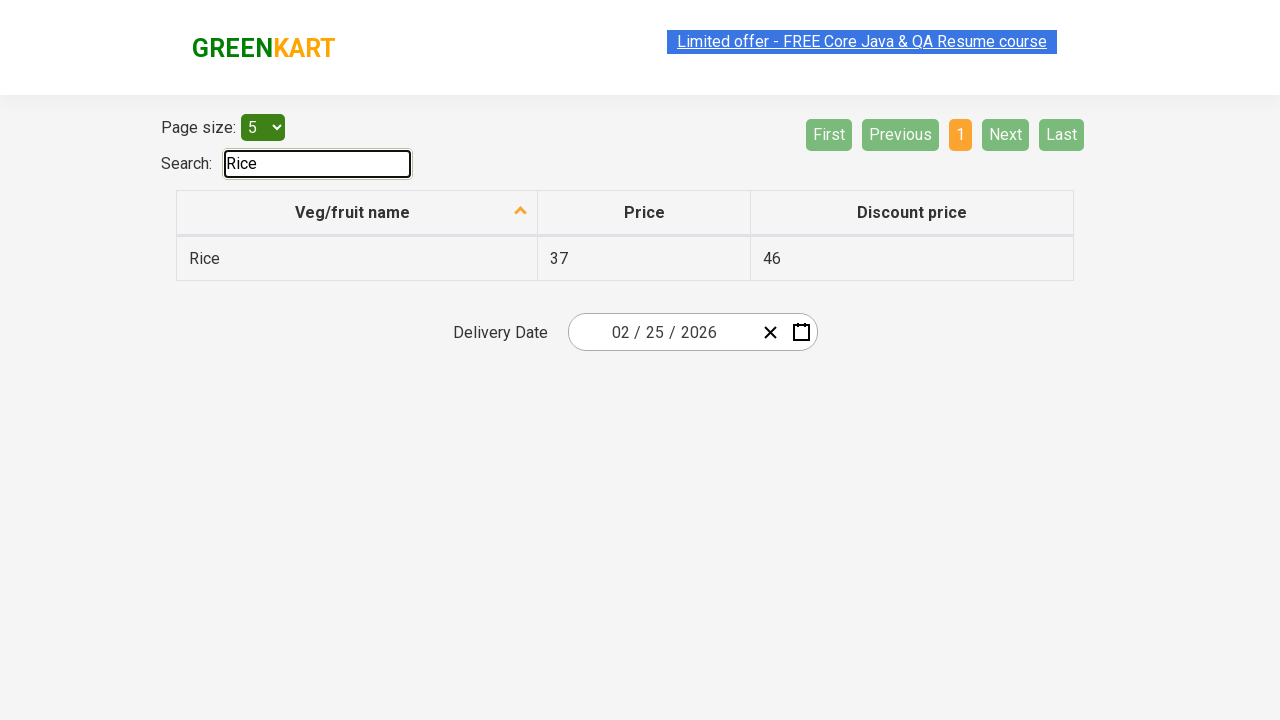

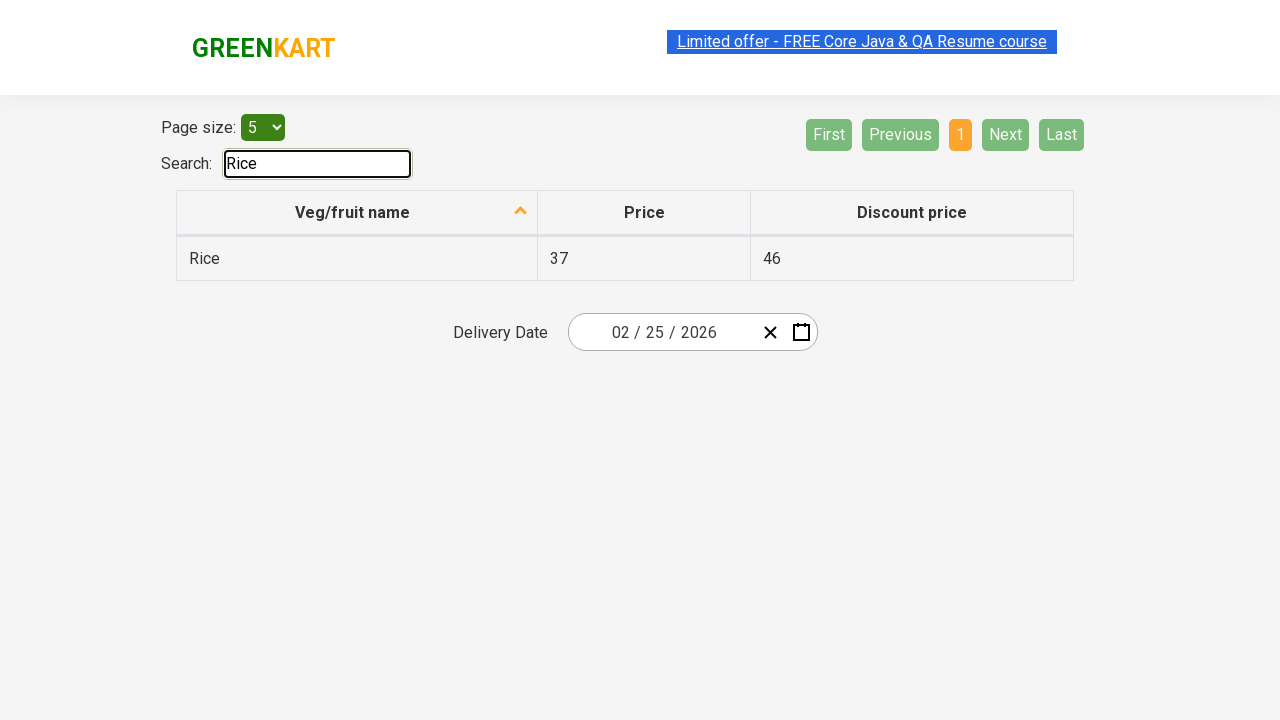